Tests hover and click interactions on a dropdown menu by hovering over a "Blogs" menu element and then clicking on a submenu item.

Starting URL: http://omayo.blogspot.com/

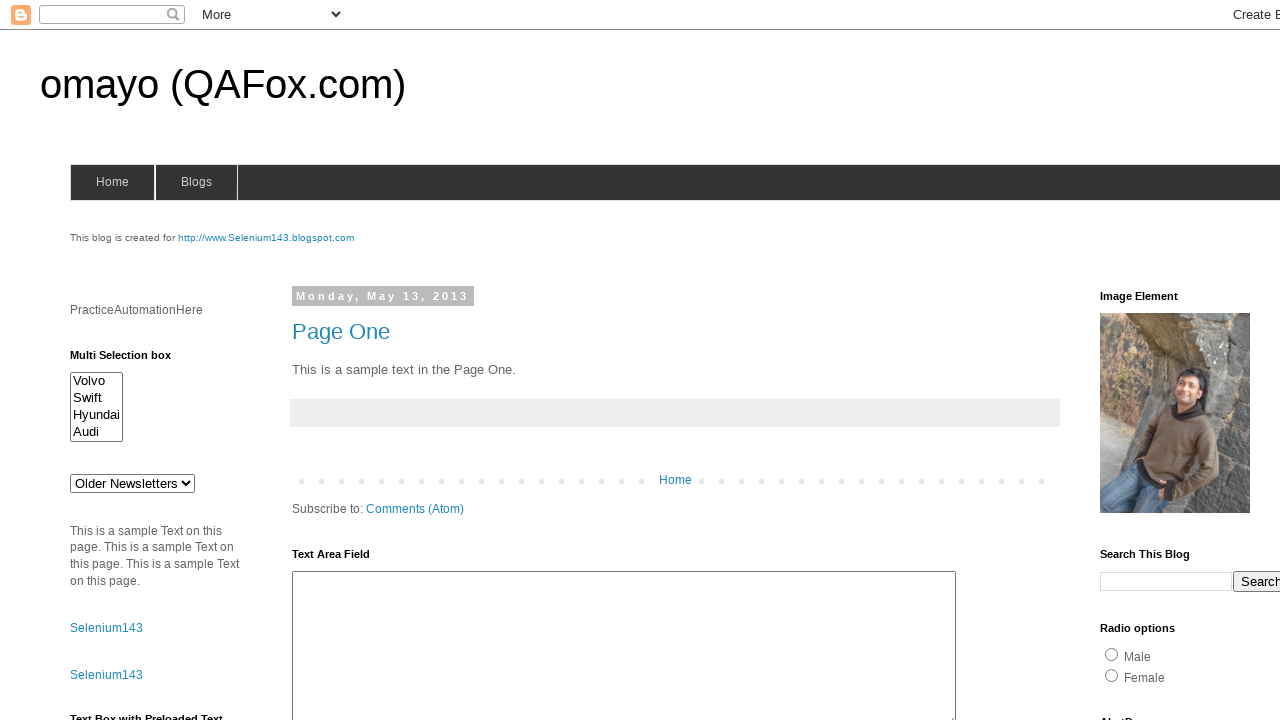

Hovered over Blogs menu to reveal dropdown at (196, 182) on #blogsmenu
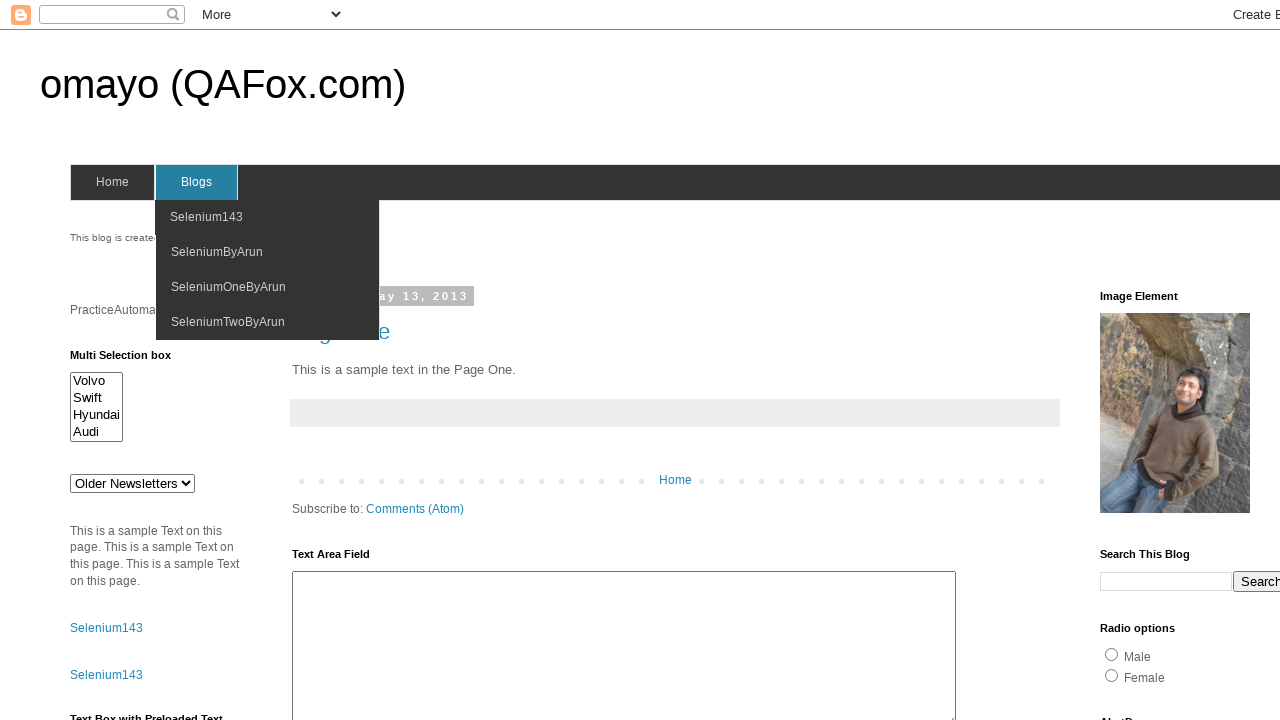

Clicked on selenium143 submenu item at (186, 6) on #selenium143
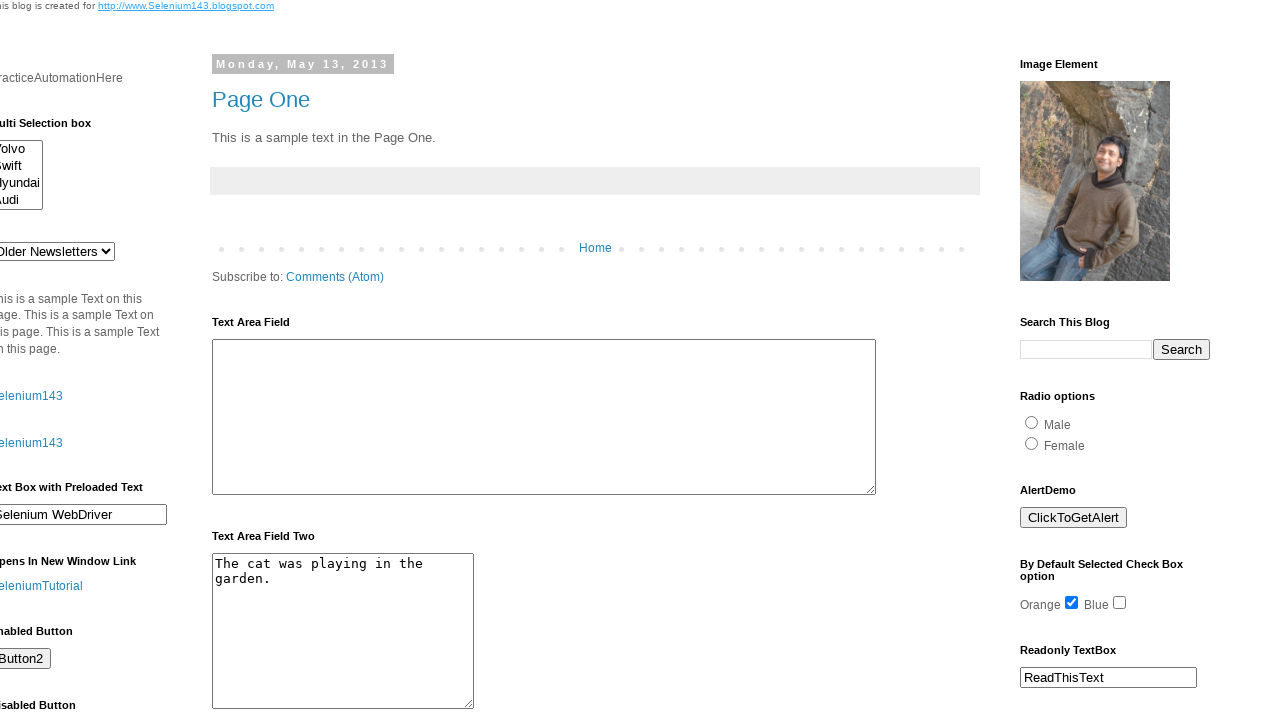

Page finished loading after submenu click
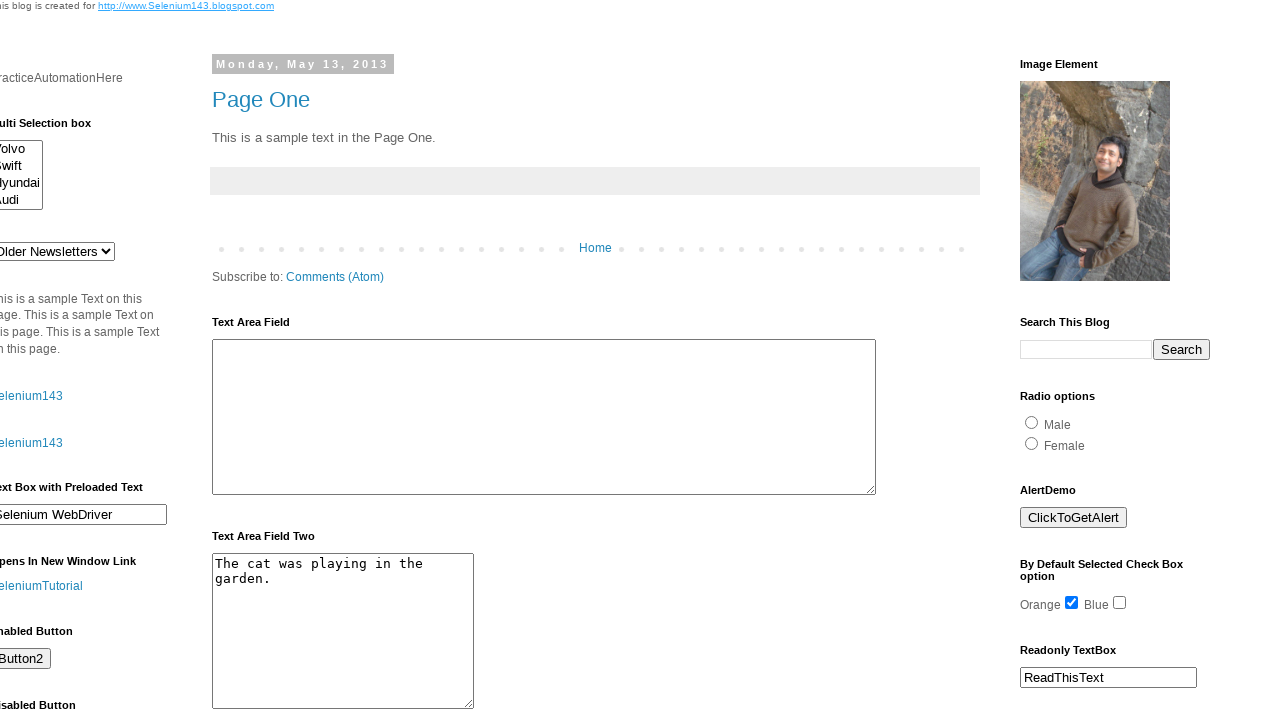

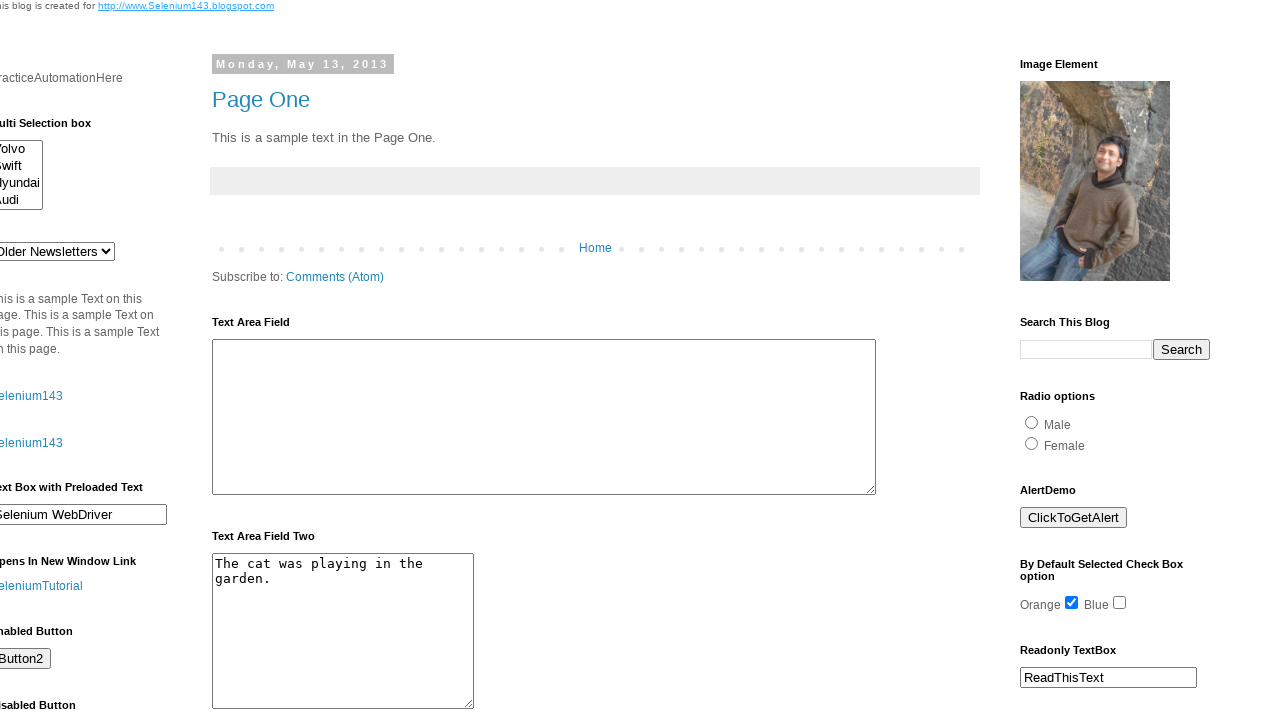